Tests filtering to display only active (non-completed) items

Starting URL: https://demo.playwright.dev/todomvc

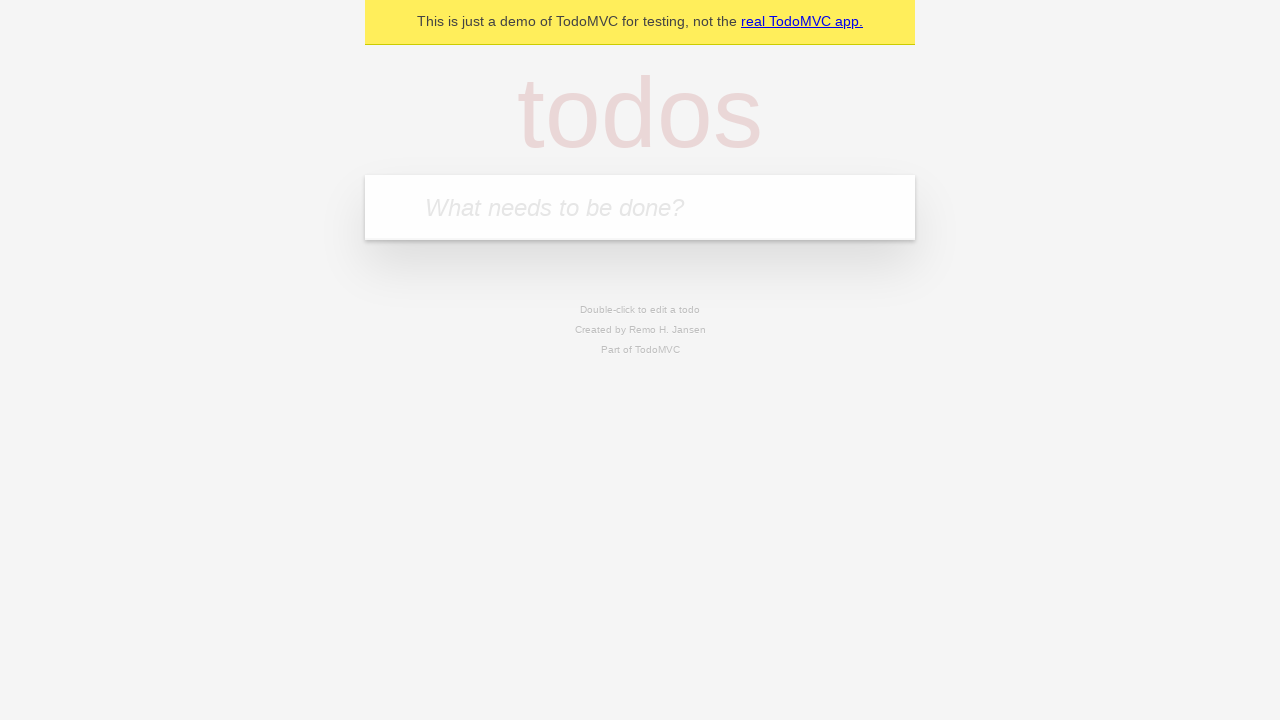

Filled new todo input with 'buy some cheese' on .new-todo
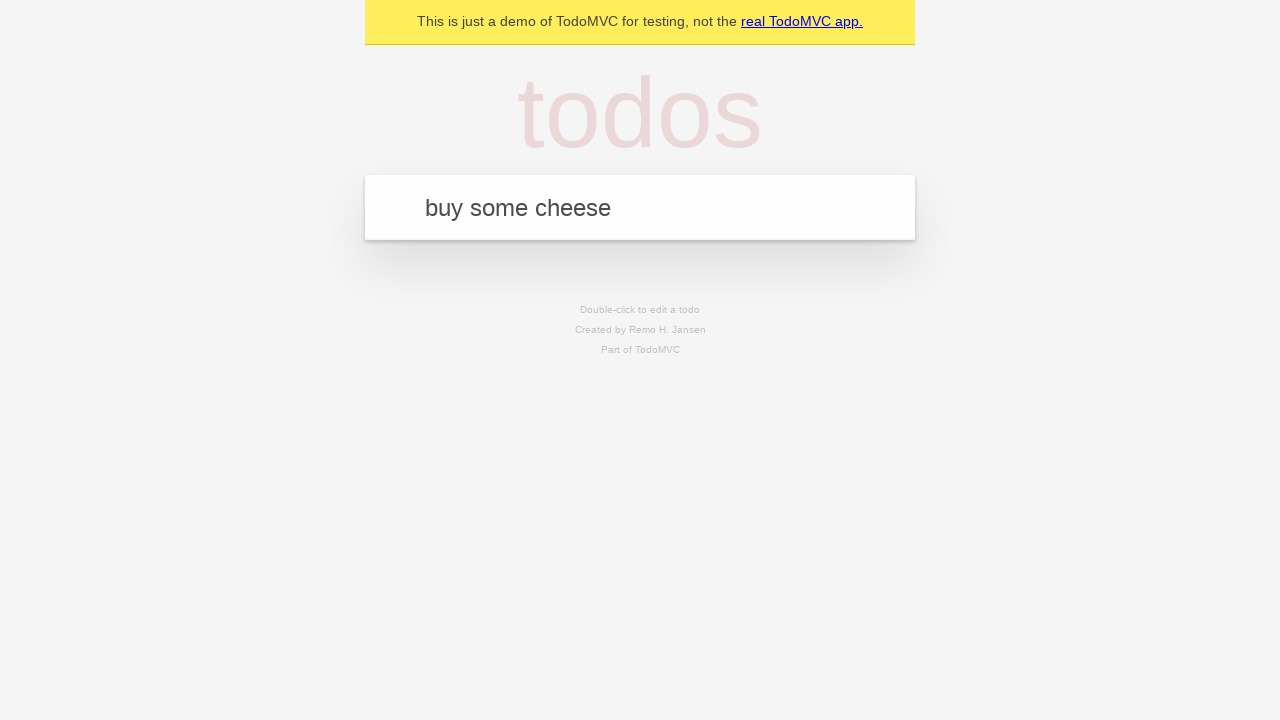

Pressed Enter to create first todo item on .new-todo
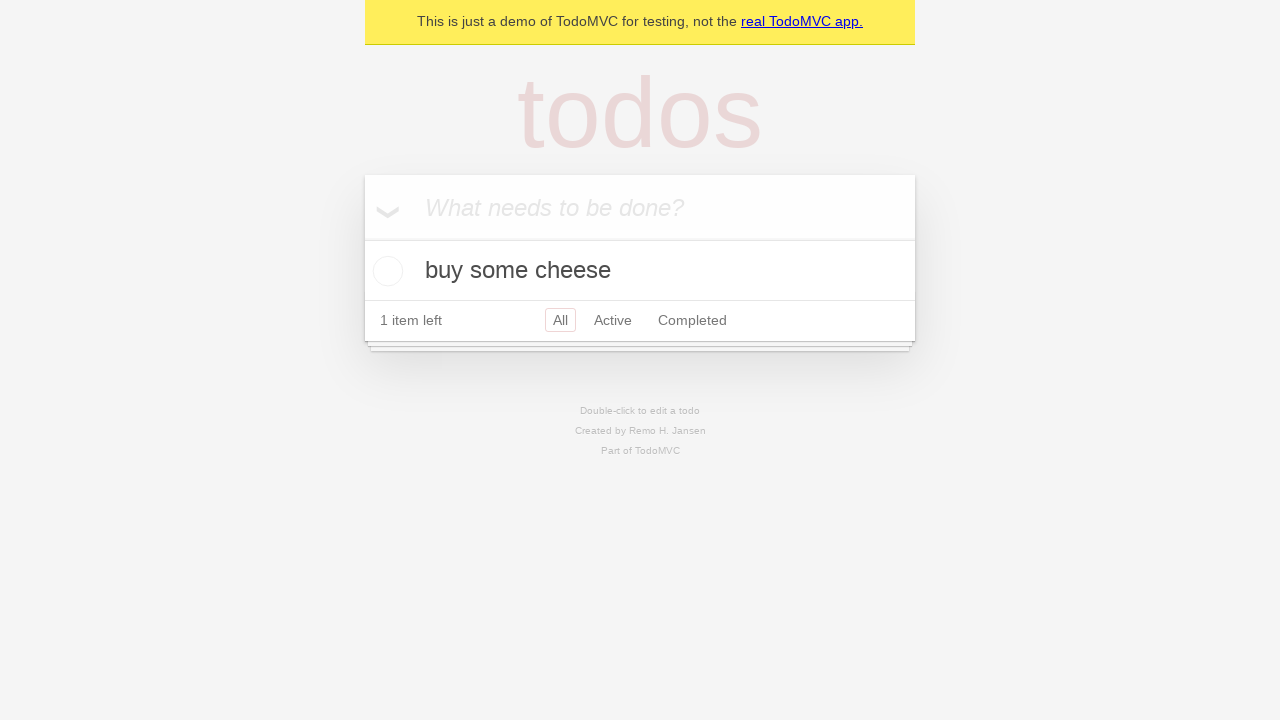

Filled new todo input with 'feed the cat' on .new-todo
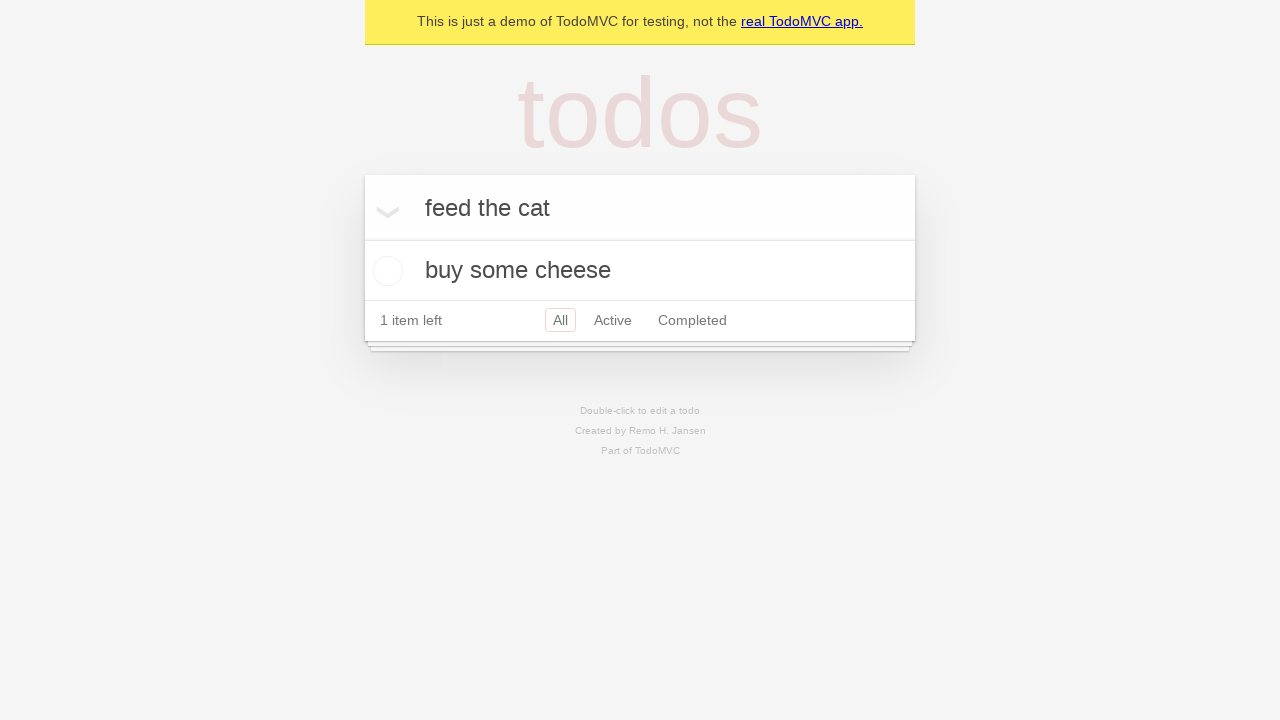

Pressed Enter to create second todo item on .new-todo
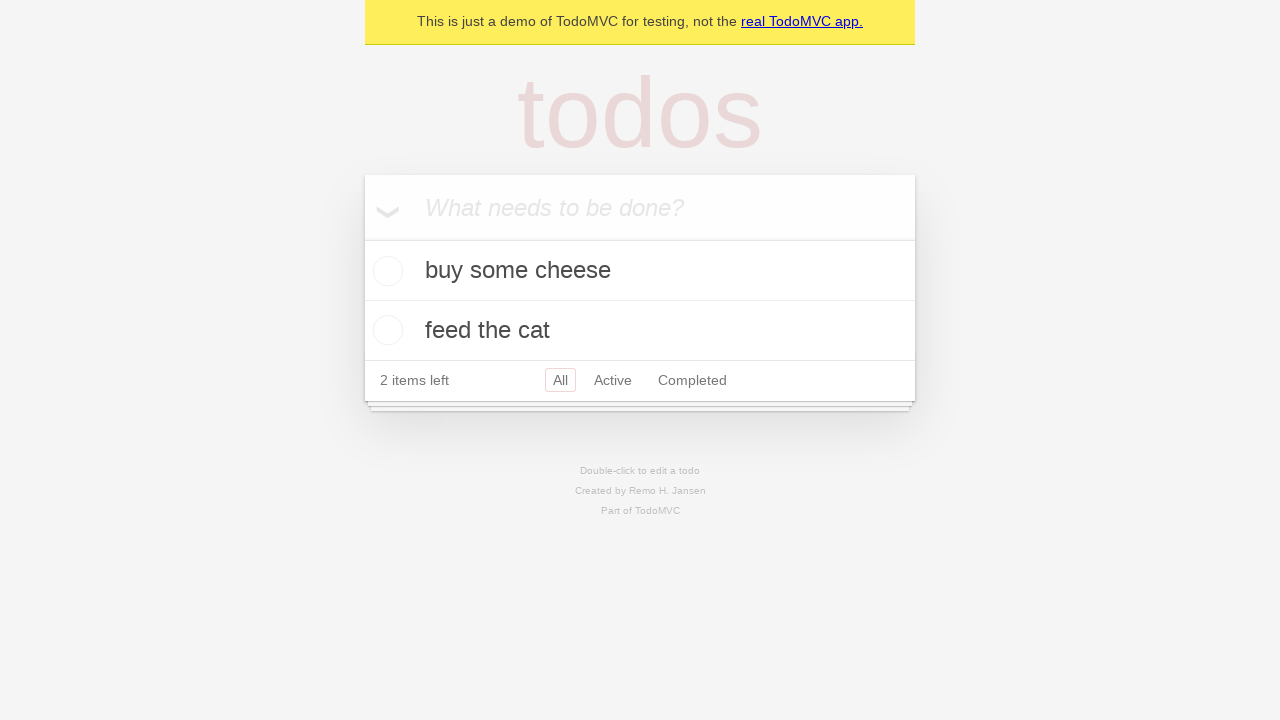

Filled new todo input with 'book a doctors appointment' on .new-todo
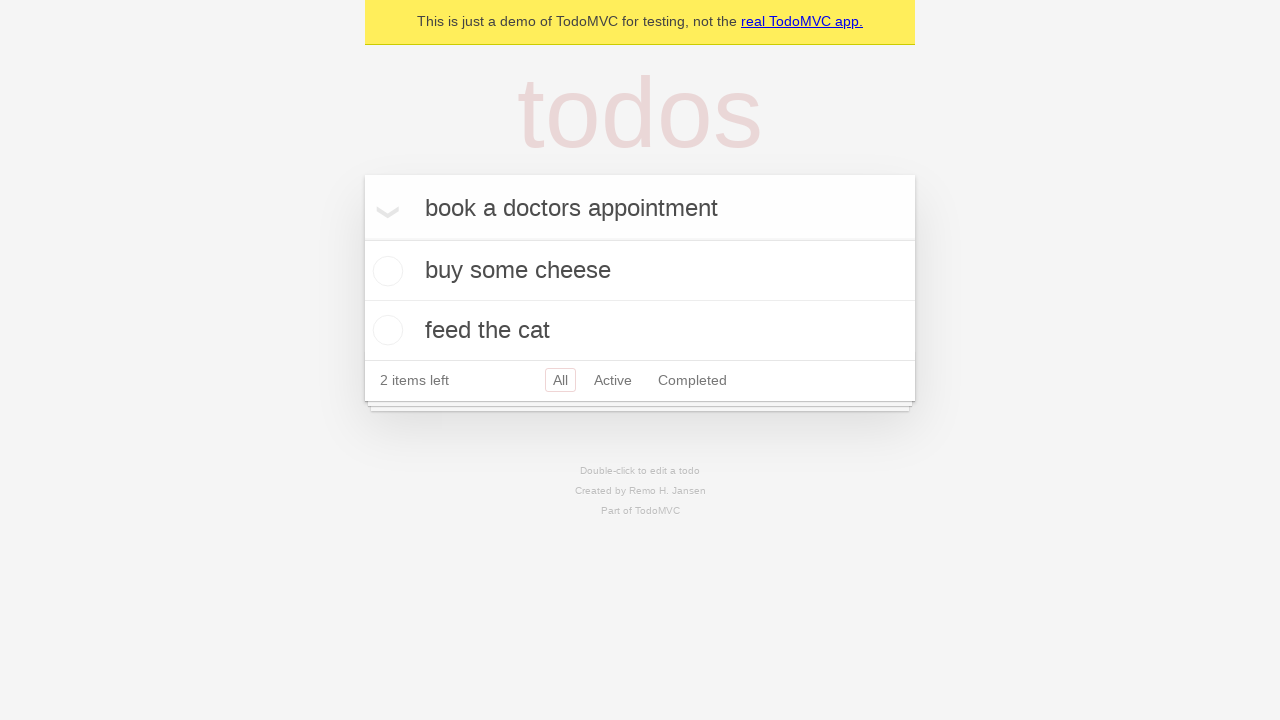

Pressed Enter to create third todo item on .new-todo
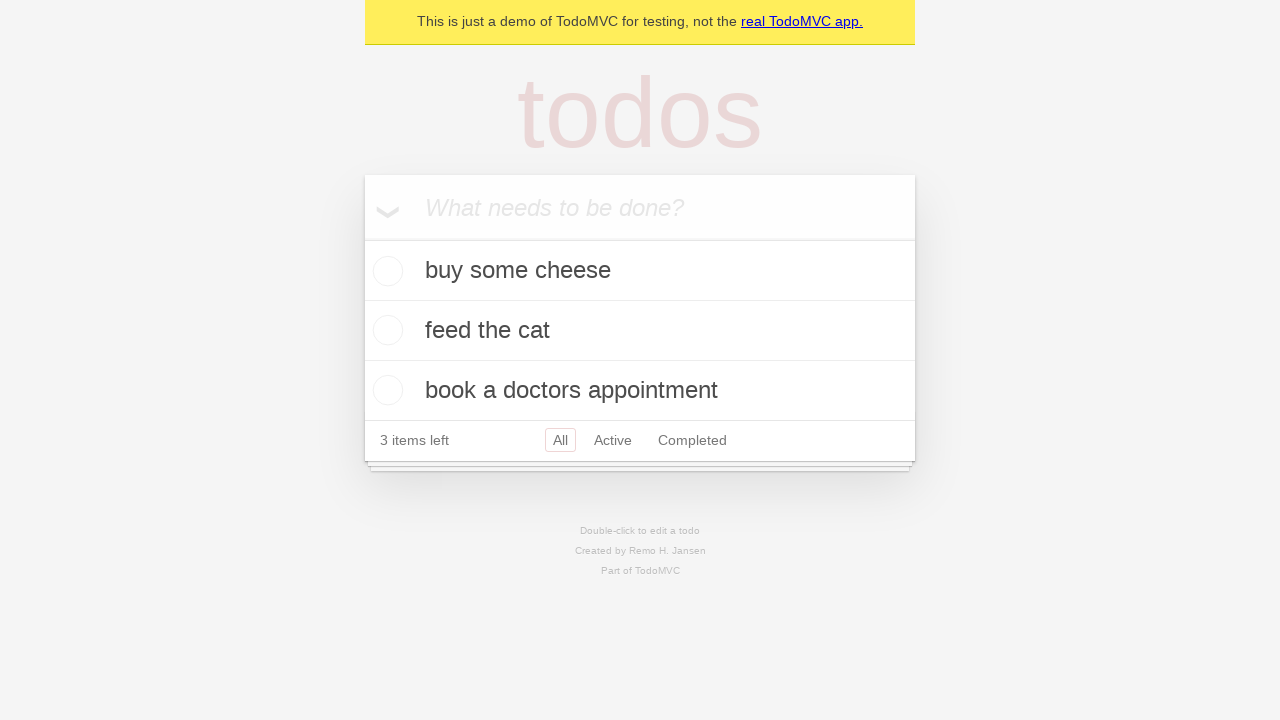

Checked the second todo item to mark it as completed at (385, 330) on .todo-list li .toggle >> nth=1
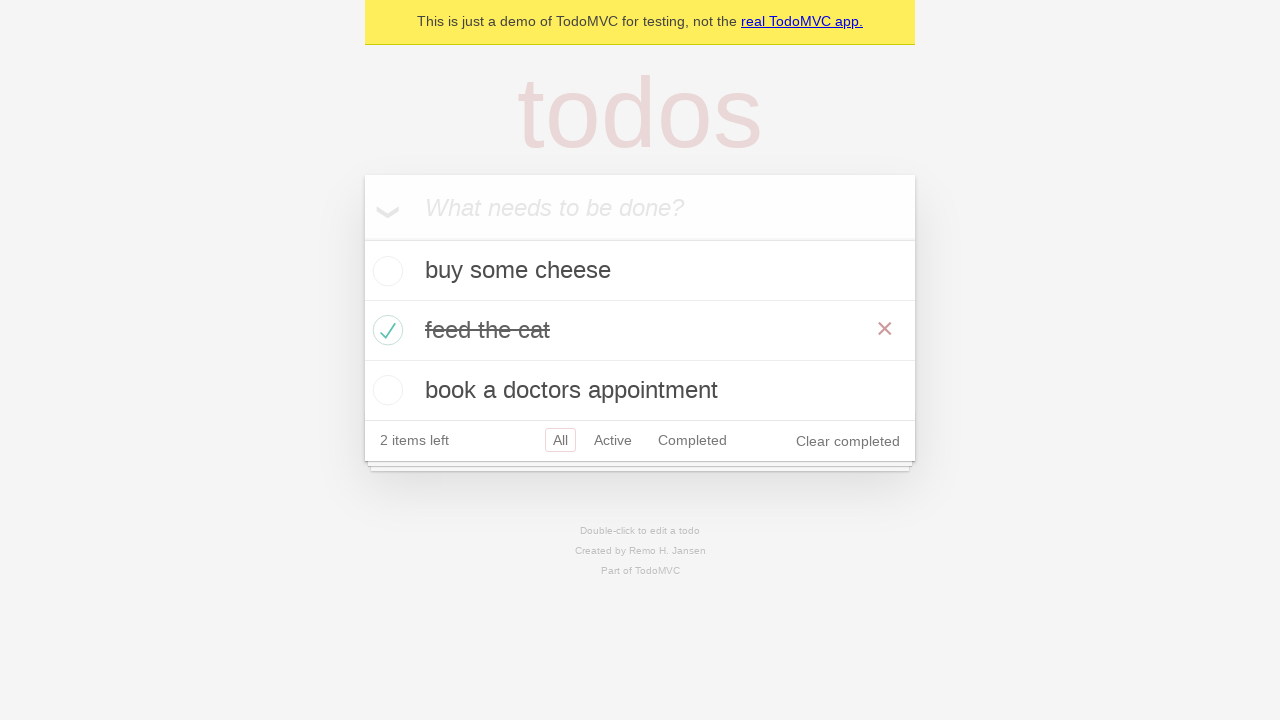

Clicked Active filter to display only active (non-completed) items at (613, 440) on .filters >> text=Active
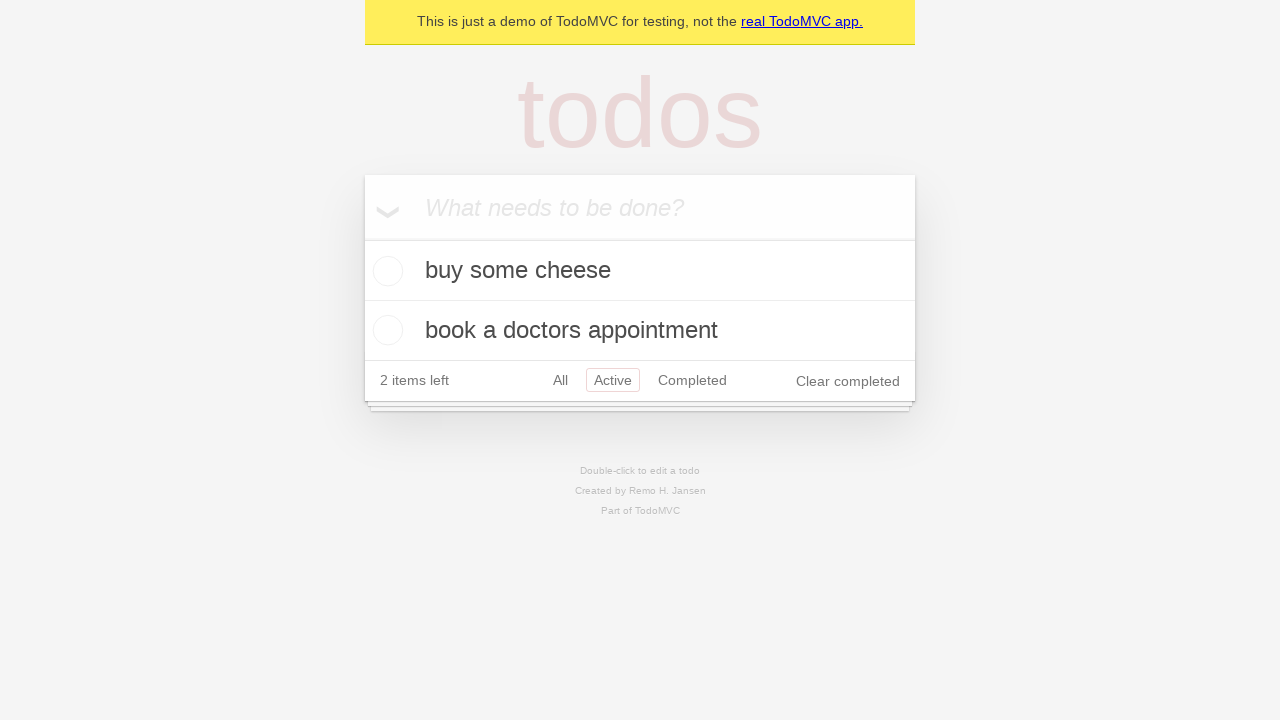

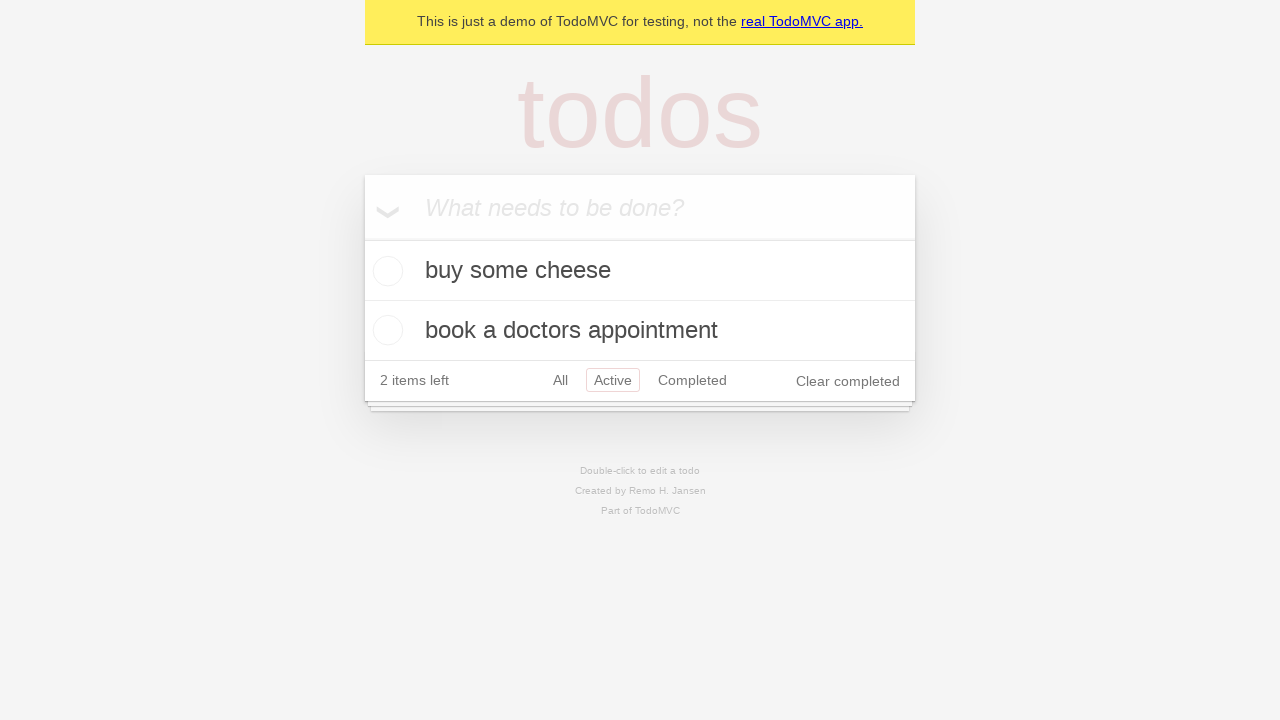